Tests dynamic loading page where an element is rendered after a button click and loading completes, then verifies the "Hello World!" text appears

Starting URL: http://the-internet.herokuapp.com/dynamic_loading/2

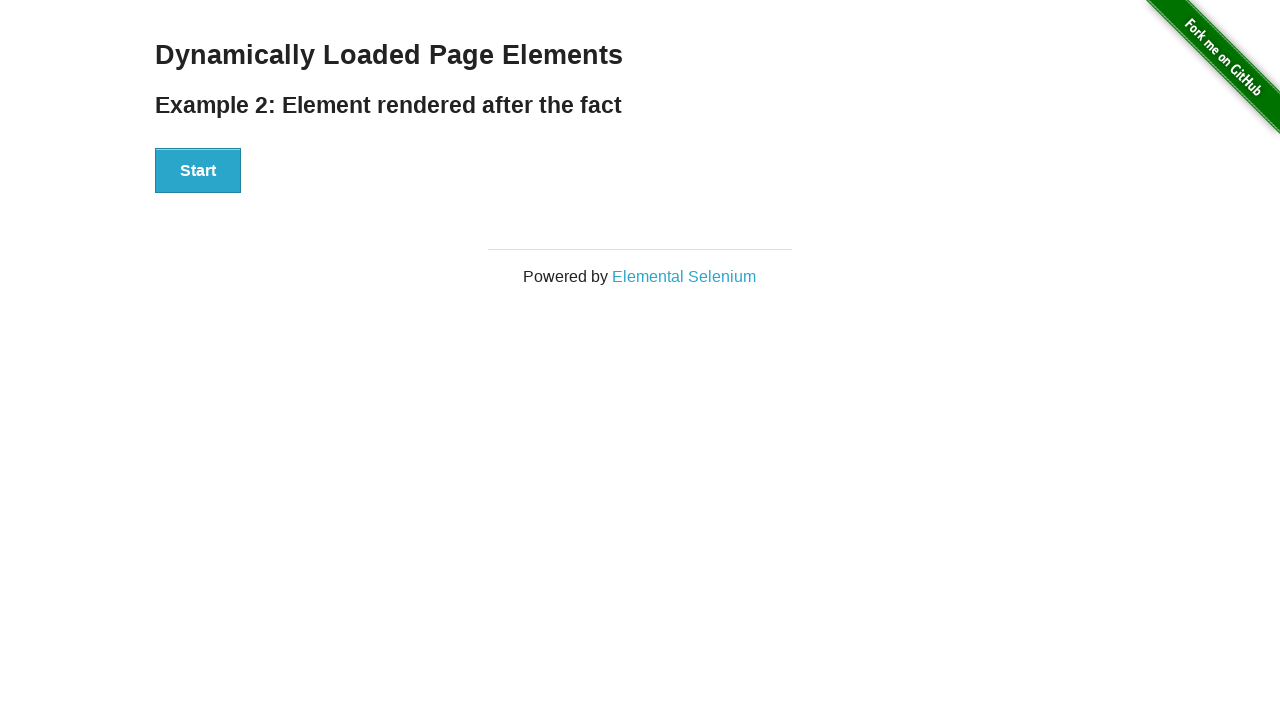

Navigated to dynamic loading page 2
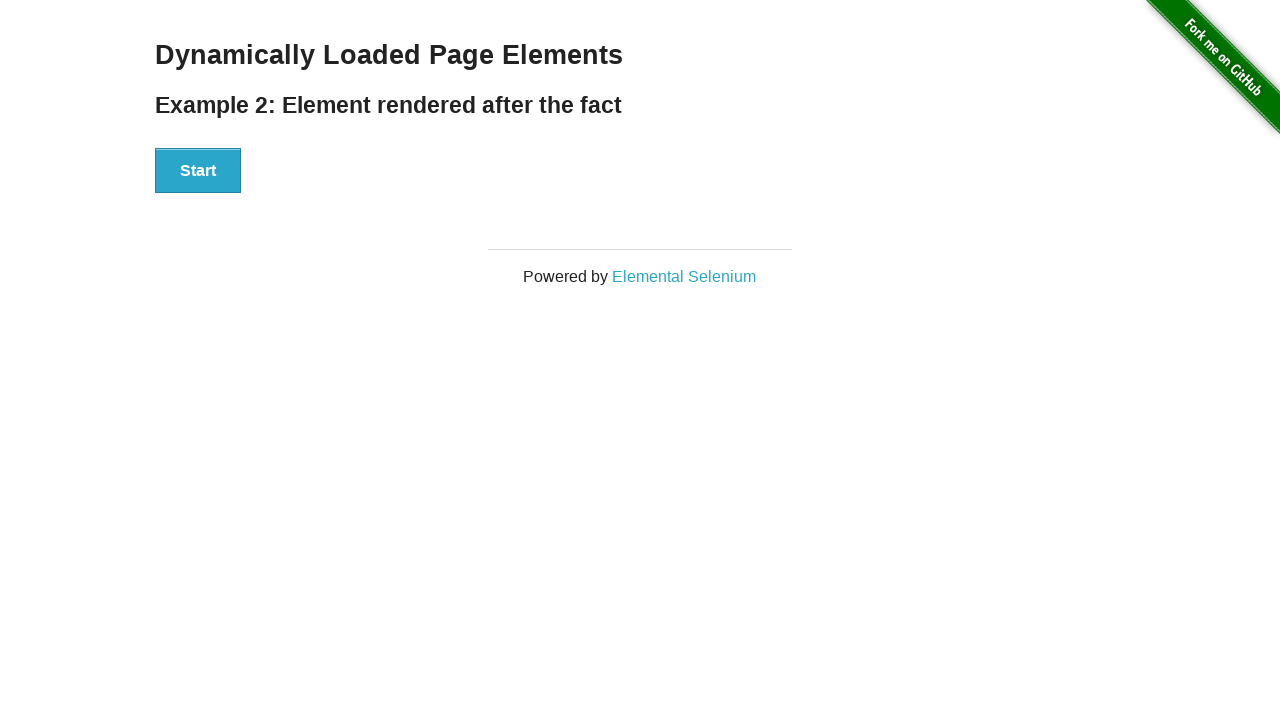

Clicked Start button to trigger dynamic loading at (198, 171) on #start button
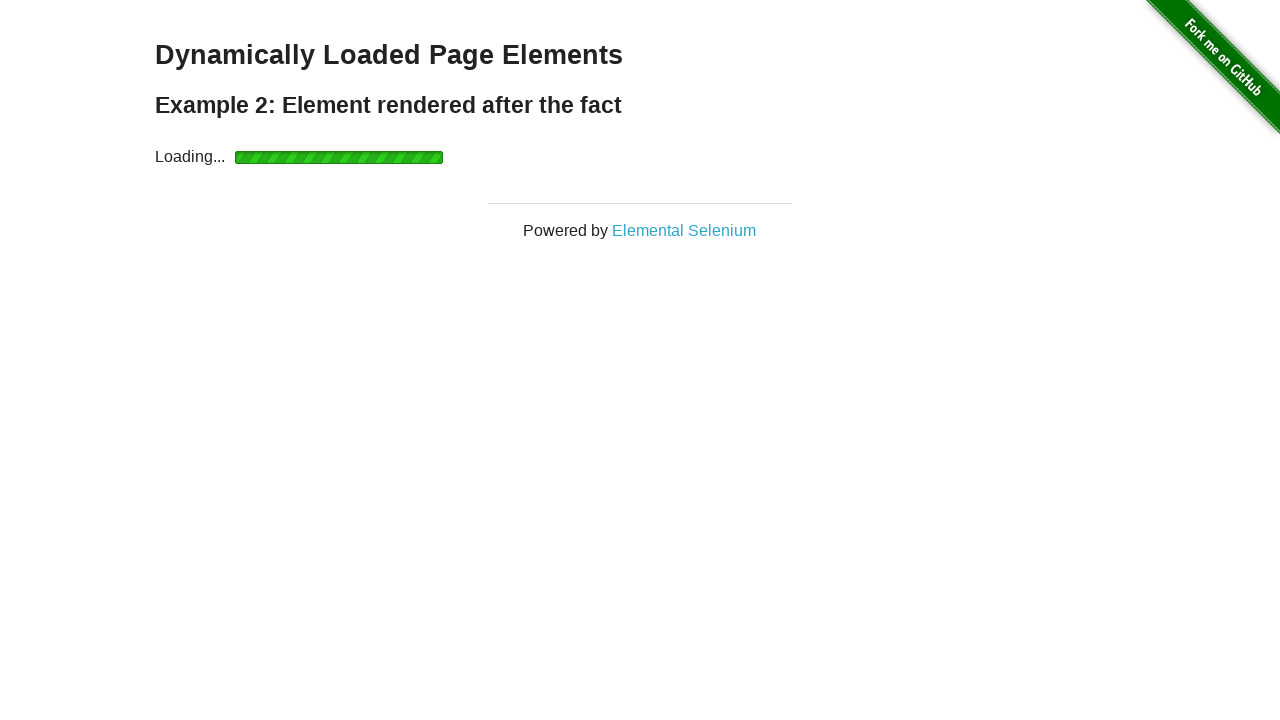

Loading completed and finish element became visible
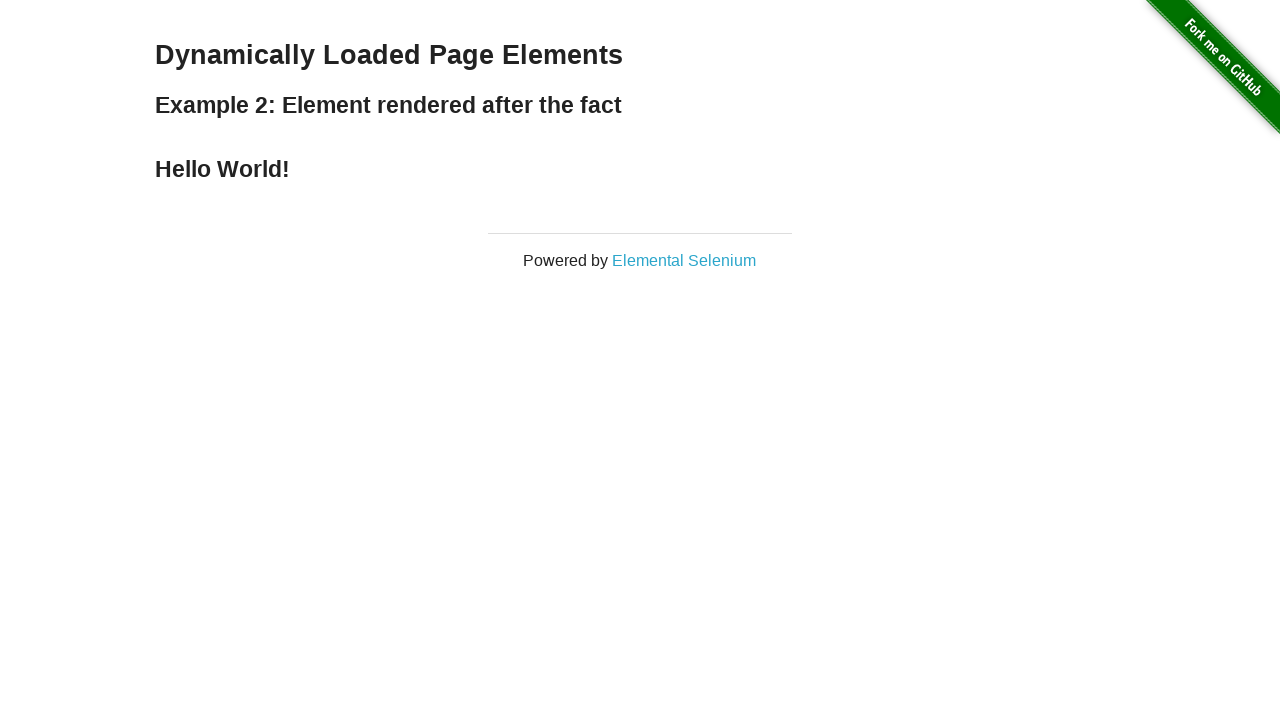

Verified 'Hello World!' text appears in finish element
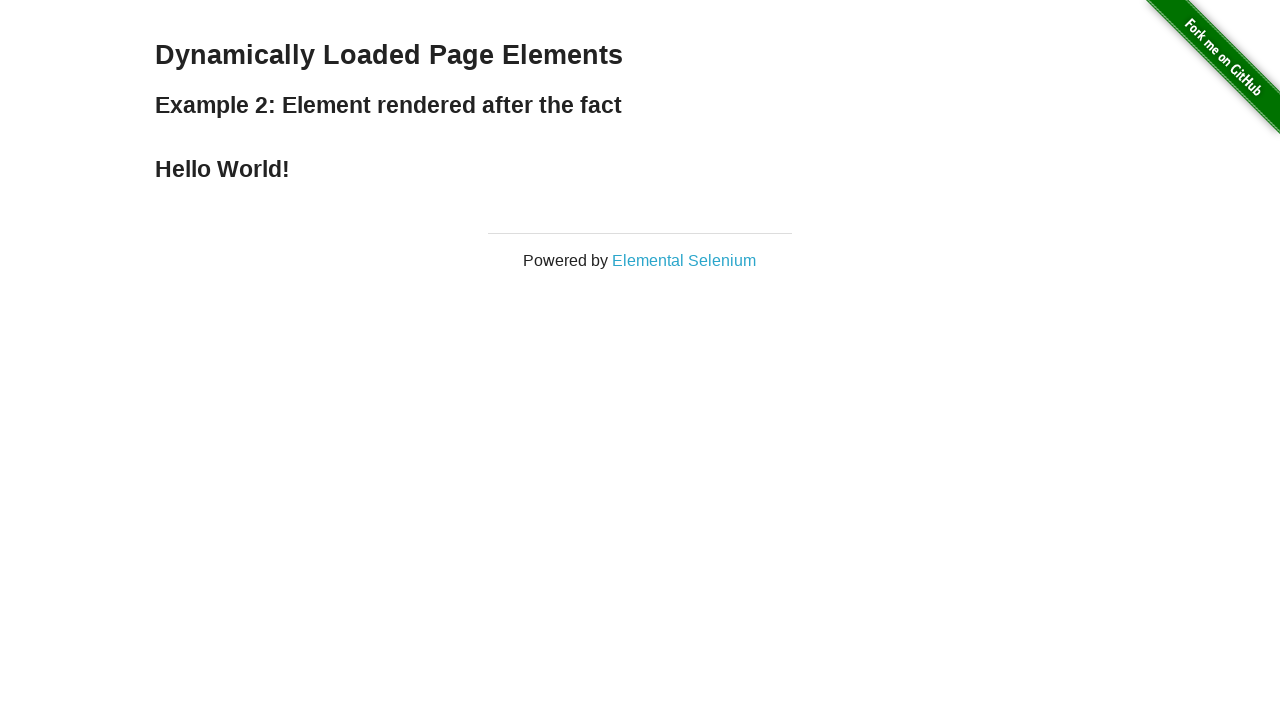

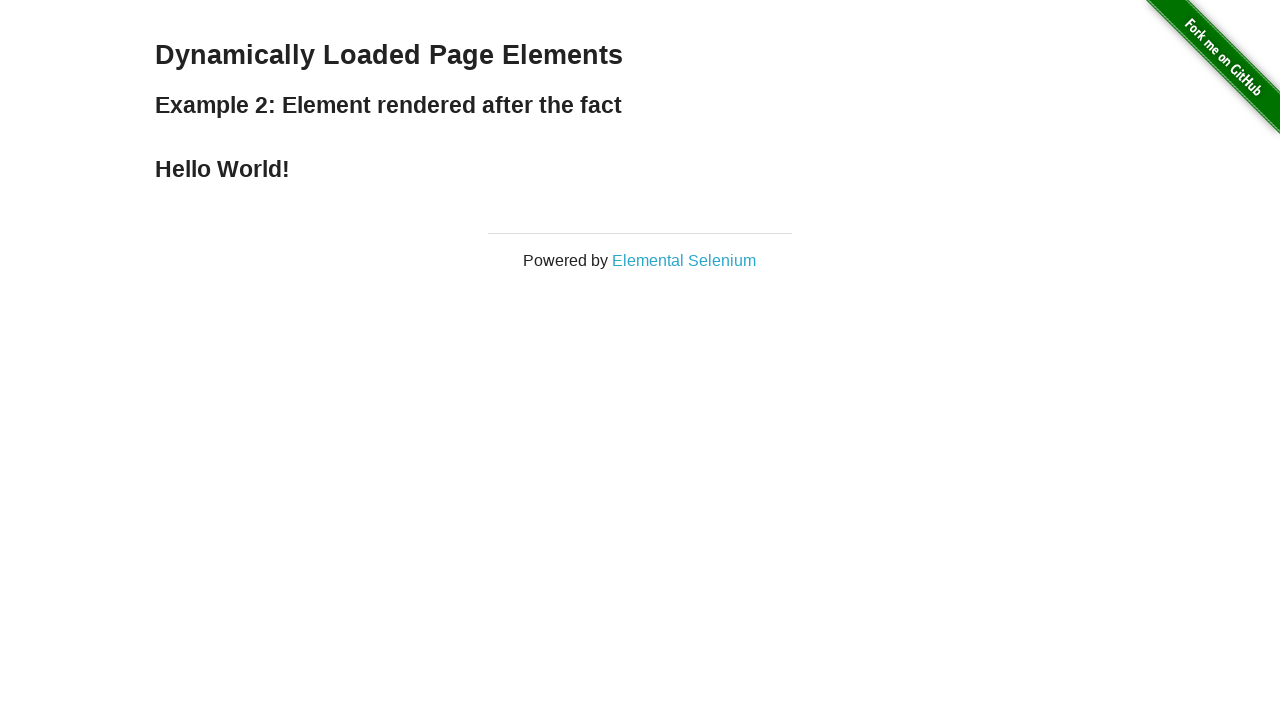